Solves a math captcha by calculating a value from page content, fills the answer, checks robot verification checkboxes, and submits the form

Starting URL: http://suninjuly.github.io/math.html

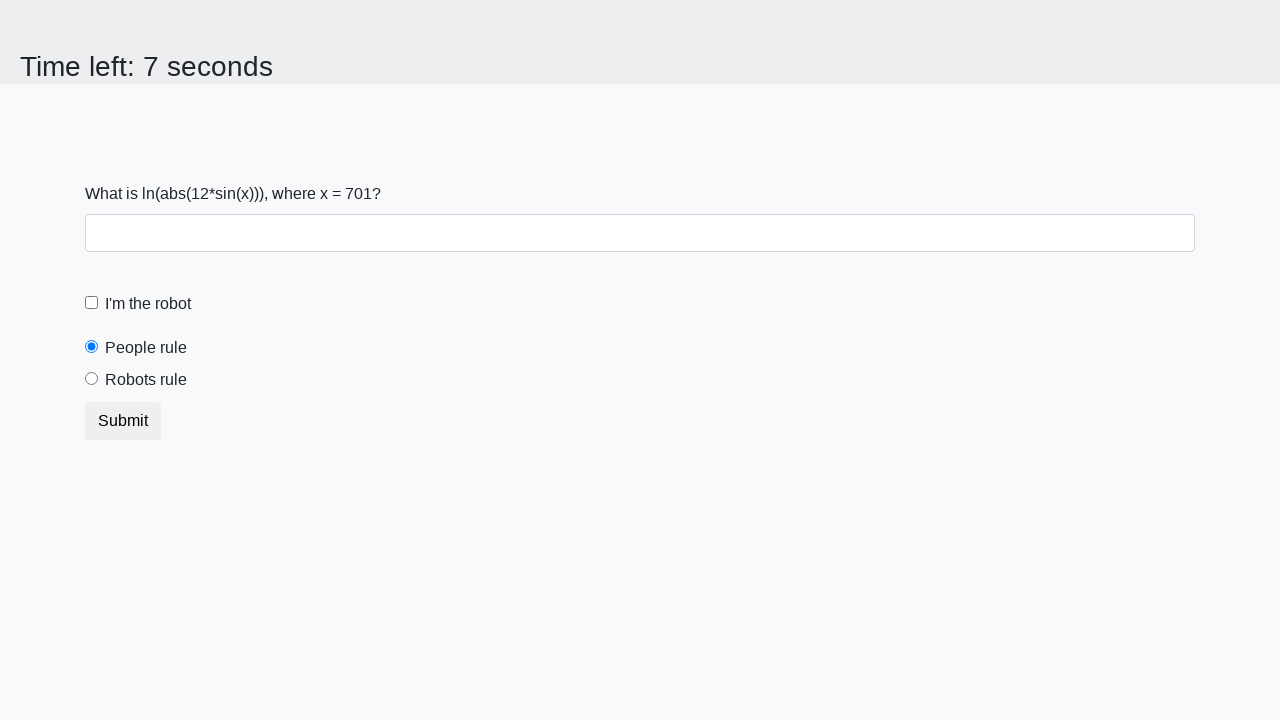

Located the input value element on the page
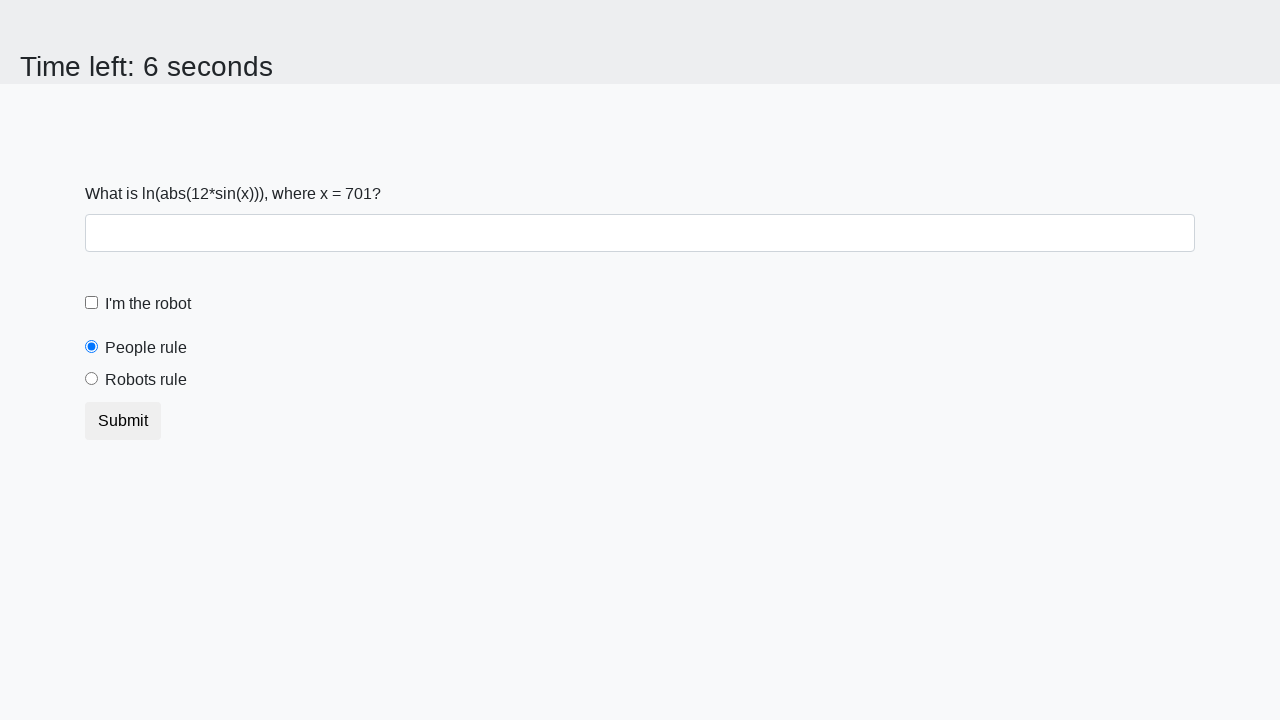

Extracted text content from input value element
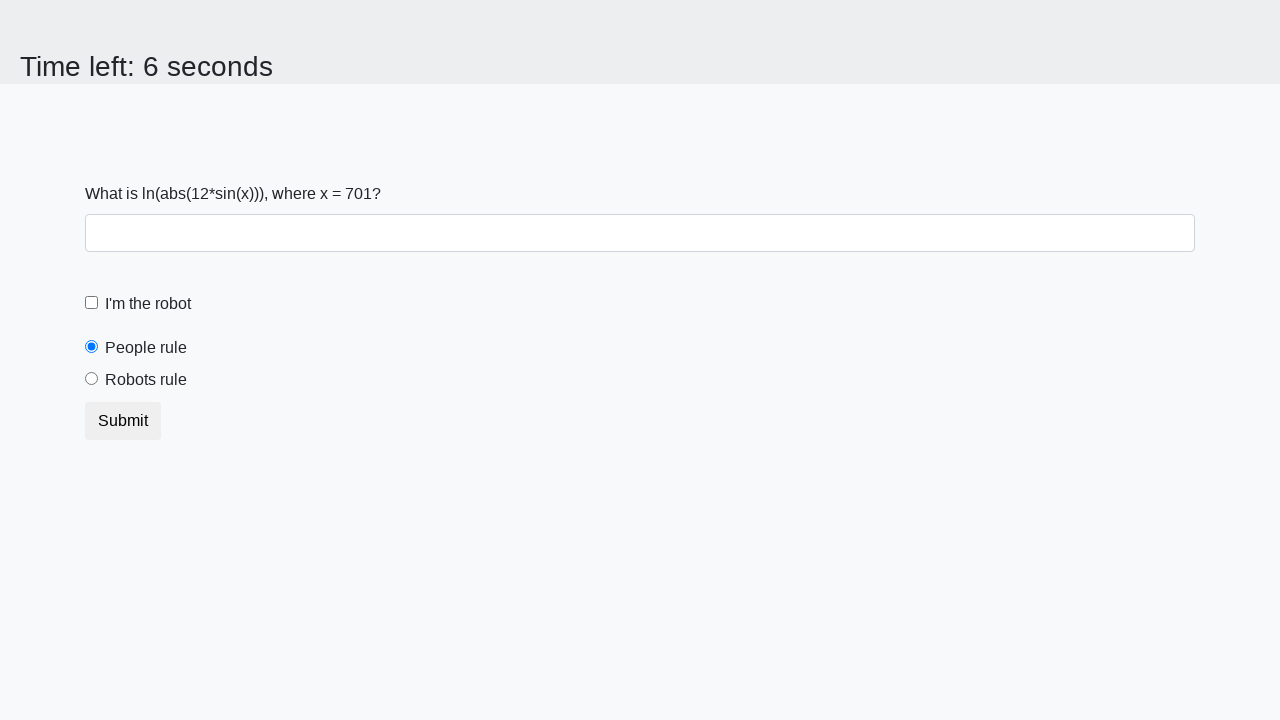

Calculated math captcha answer using formula: log(abs(12*sin(701))) = 1.5985955426600509
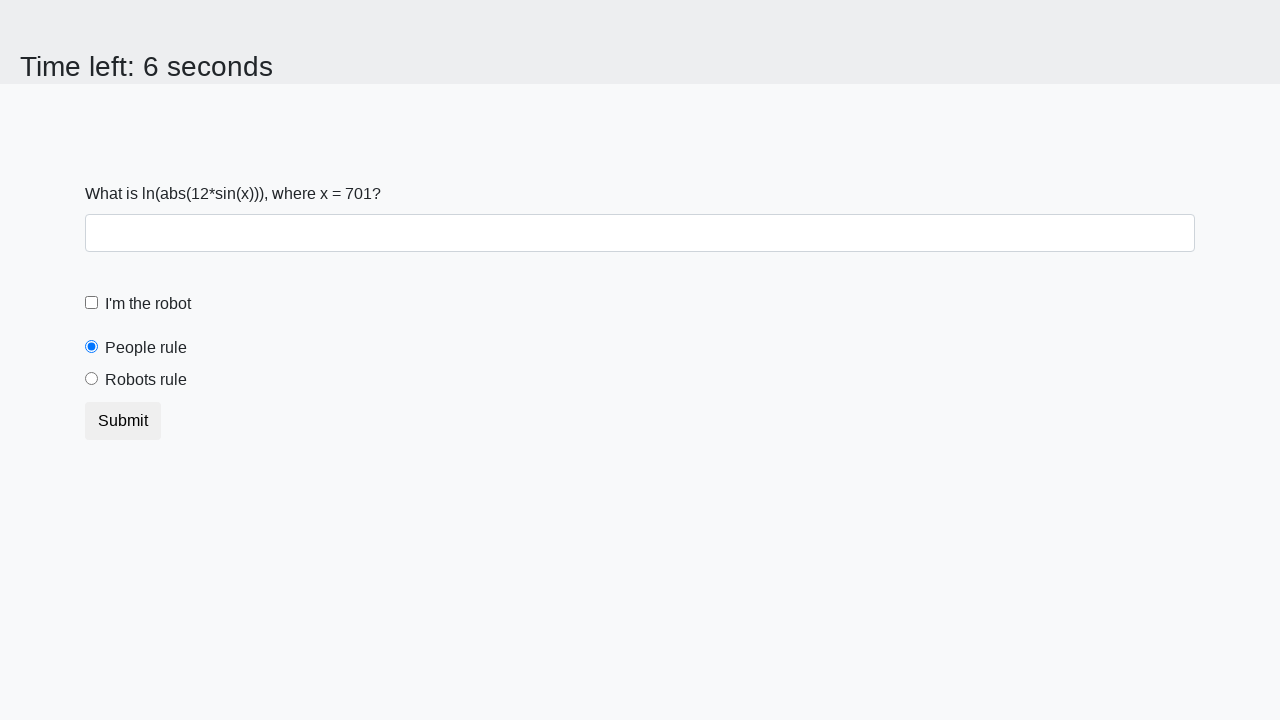

Filled answer field with calculated value: 1.5985955426600509 on .form-control
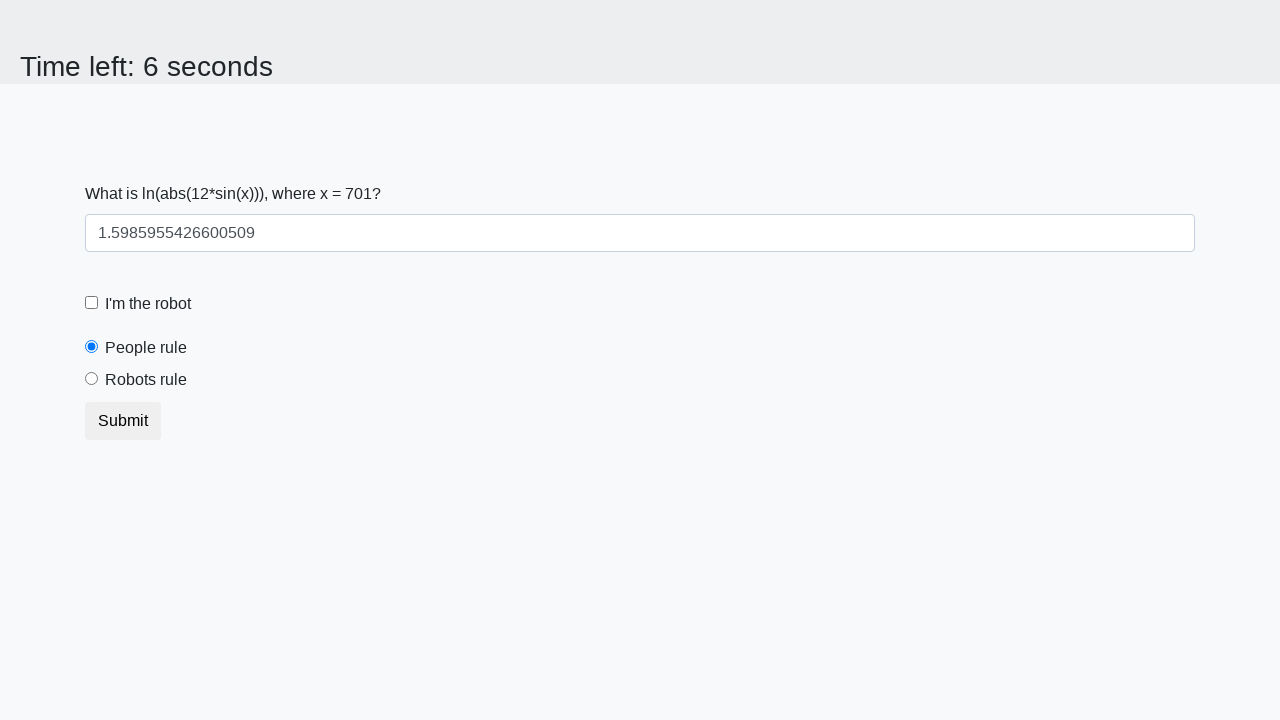

Clicked the robot verification checkbox at (148, 304) on [for="robotCheckbox"]
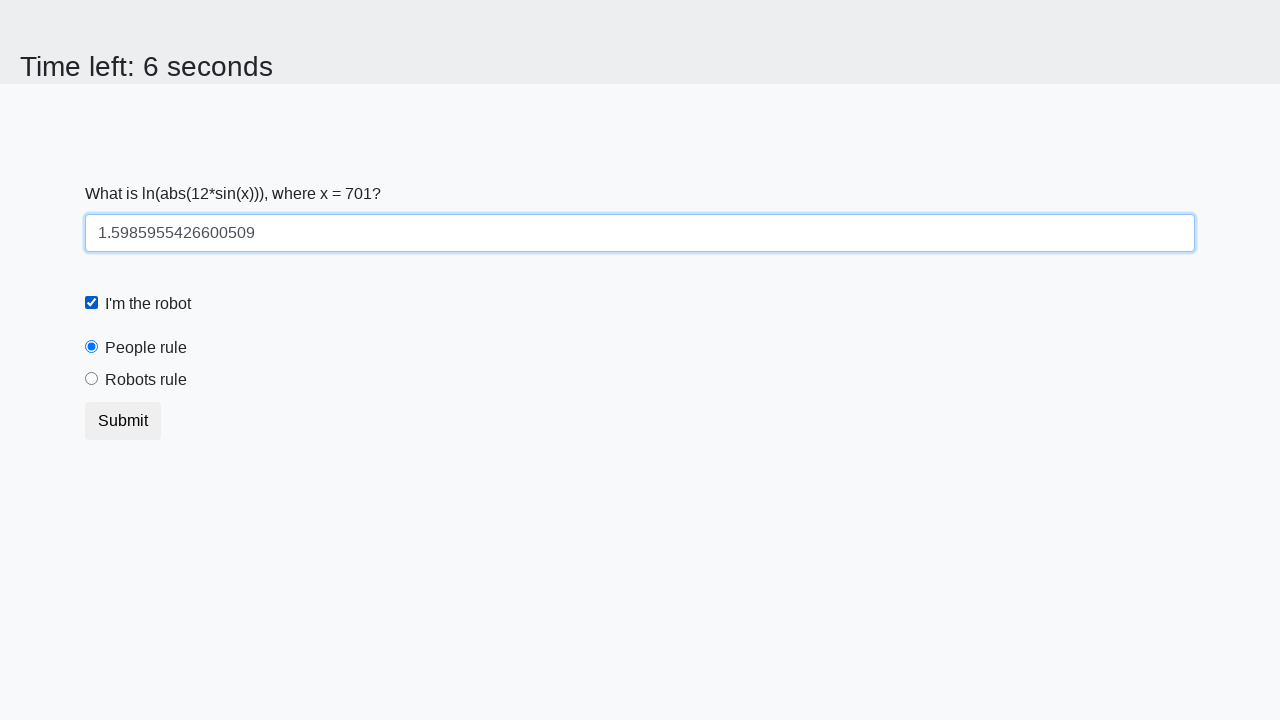

Clicked the robots rule radio button at (146, 380) on [for="robotsRule"]
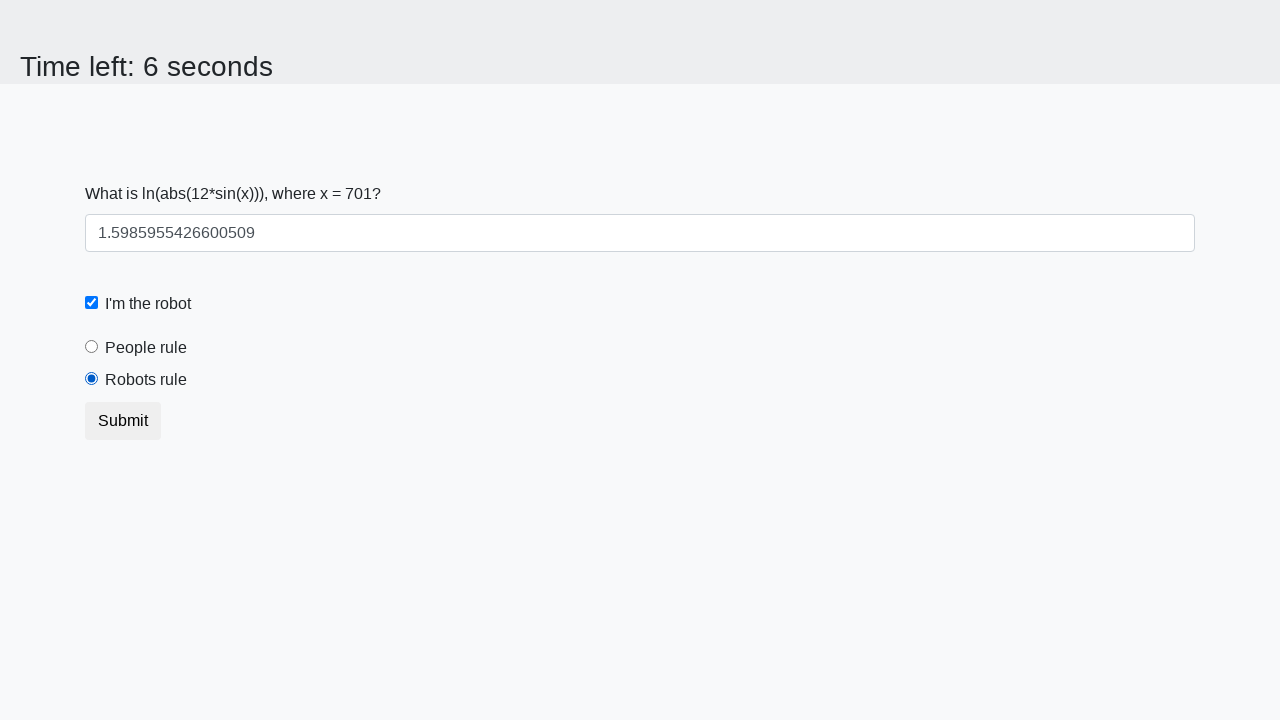

Clicked the submit button to submit the form at (123, 421) on .btn
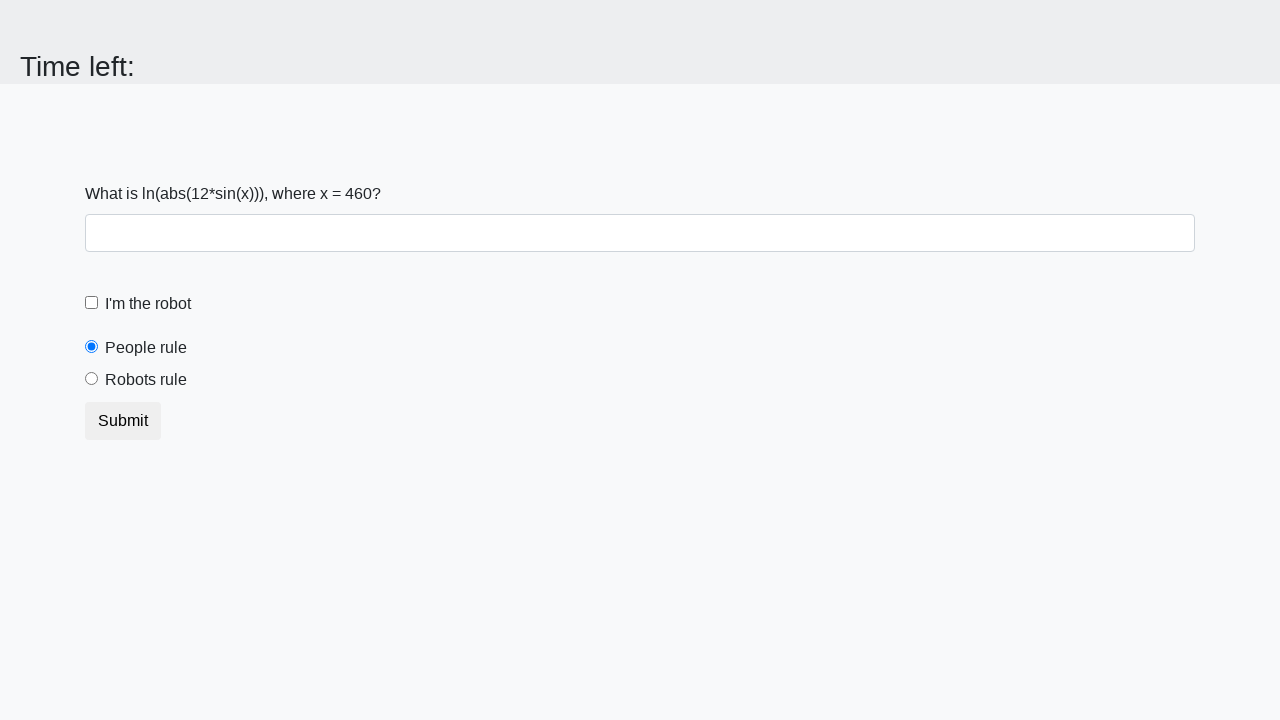

Waited 2 seconds for form submission result
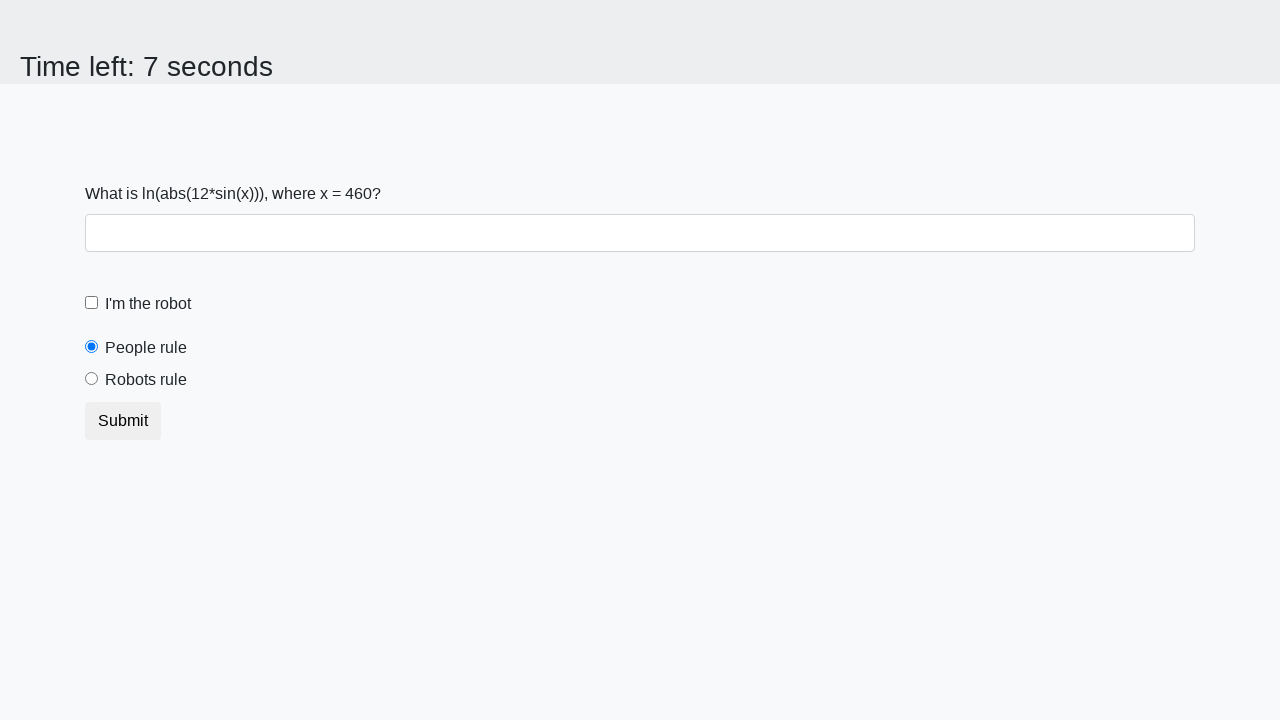

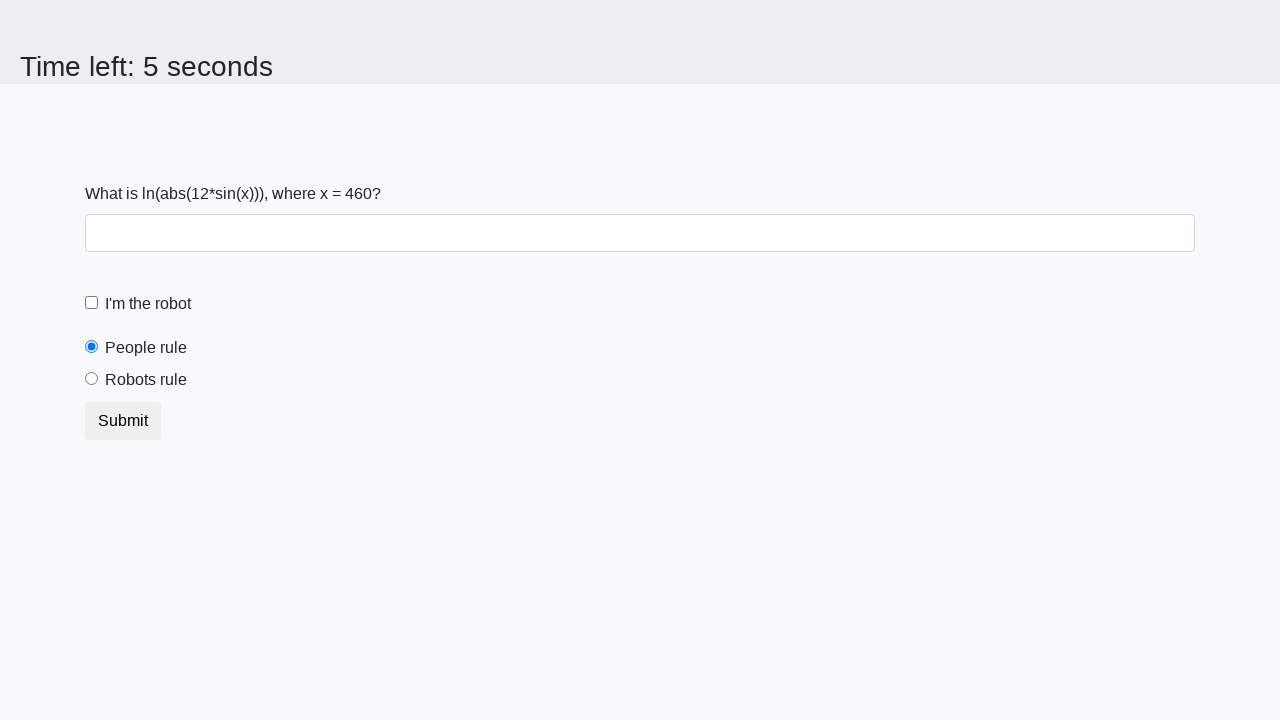